Navigates to the Jiji Nigeria marketplace website and maximizes the browser window to verify the site loads successfully.

Starting URL: https://jiji.ng/

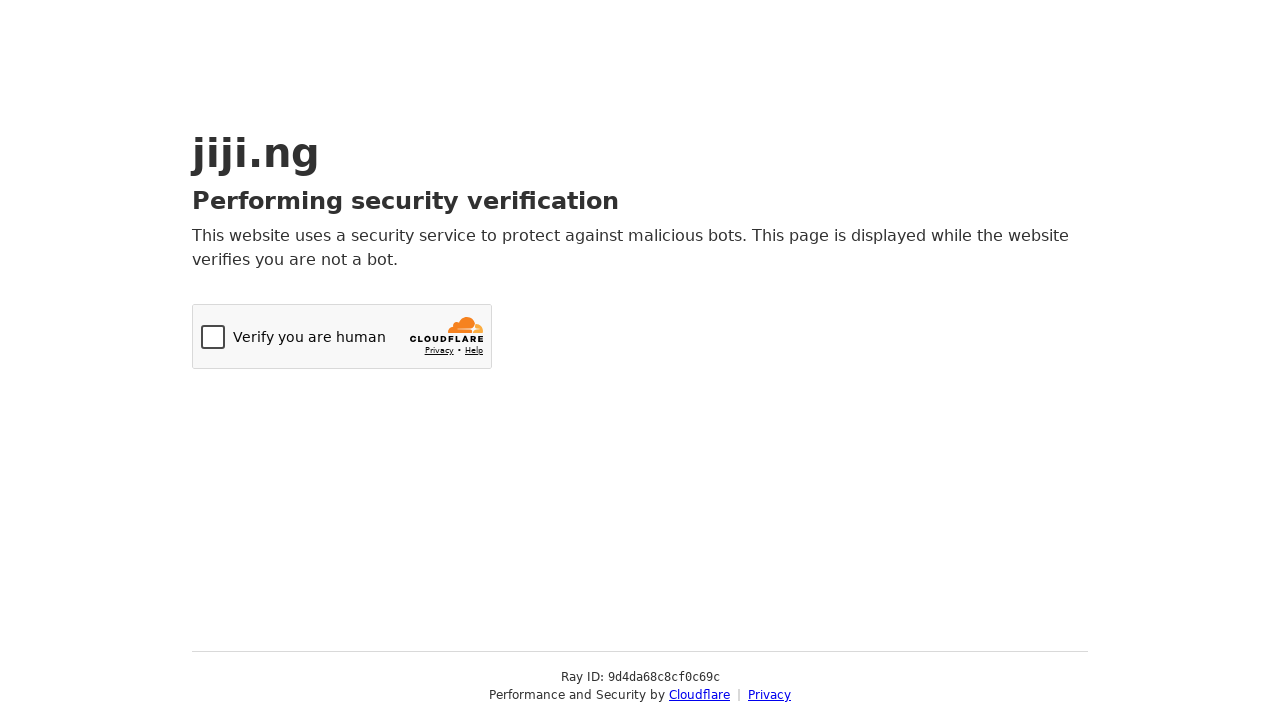

Set viewport size to 1920x1080 to maximize browser window
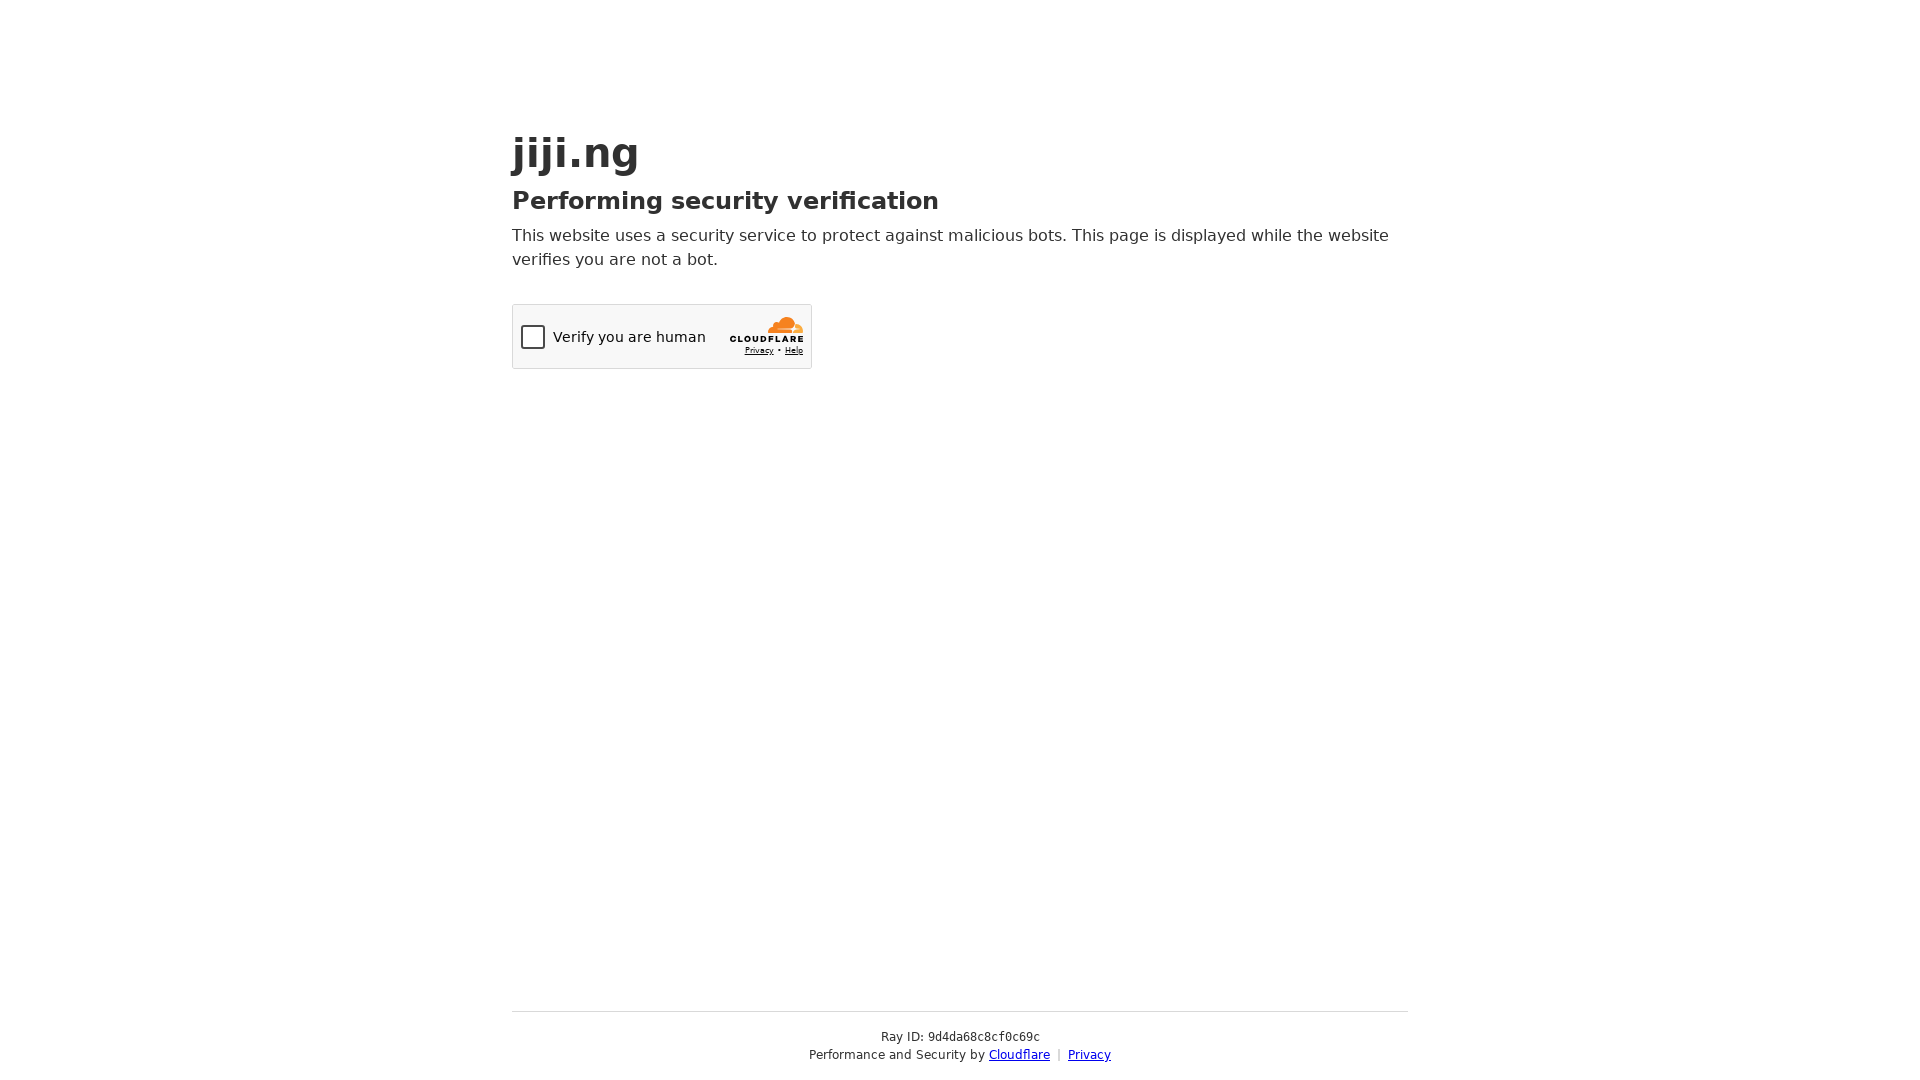

Jiji Nigeria marketplace website loaded successfully
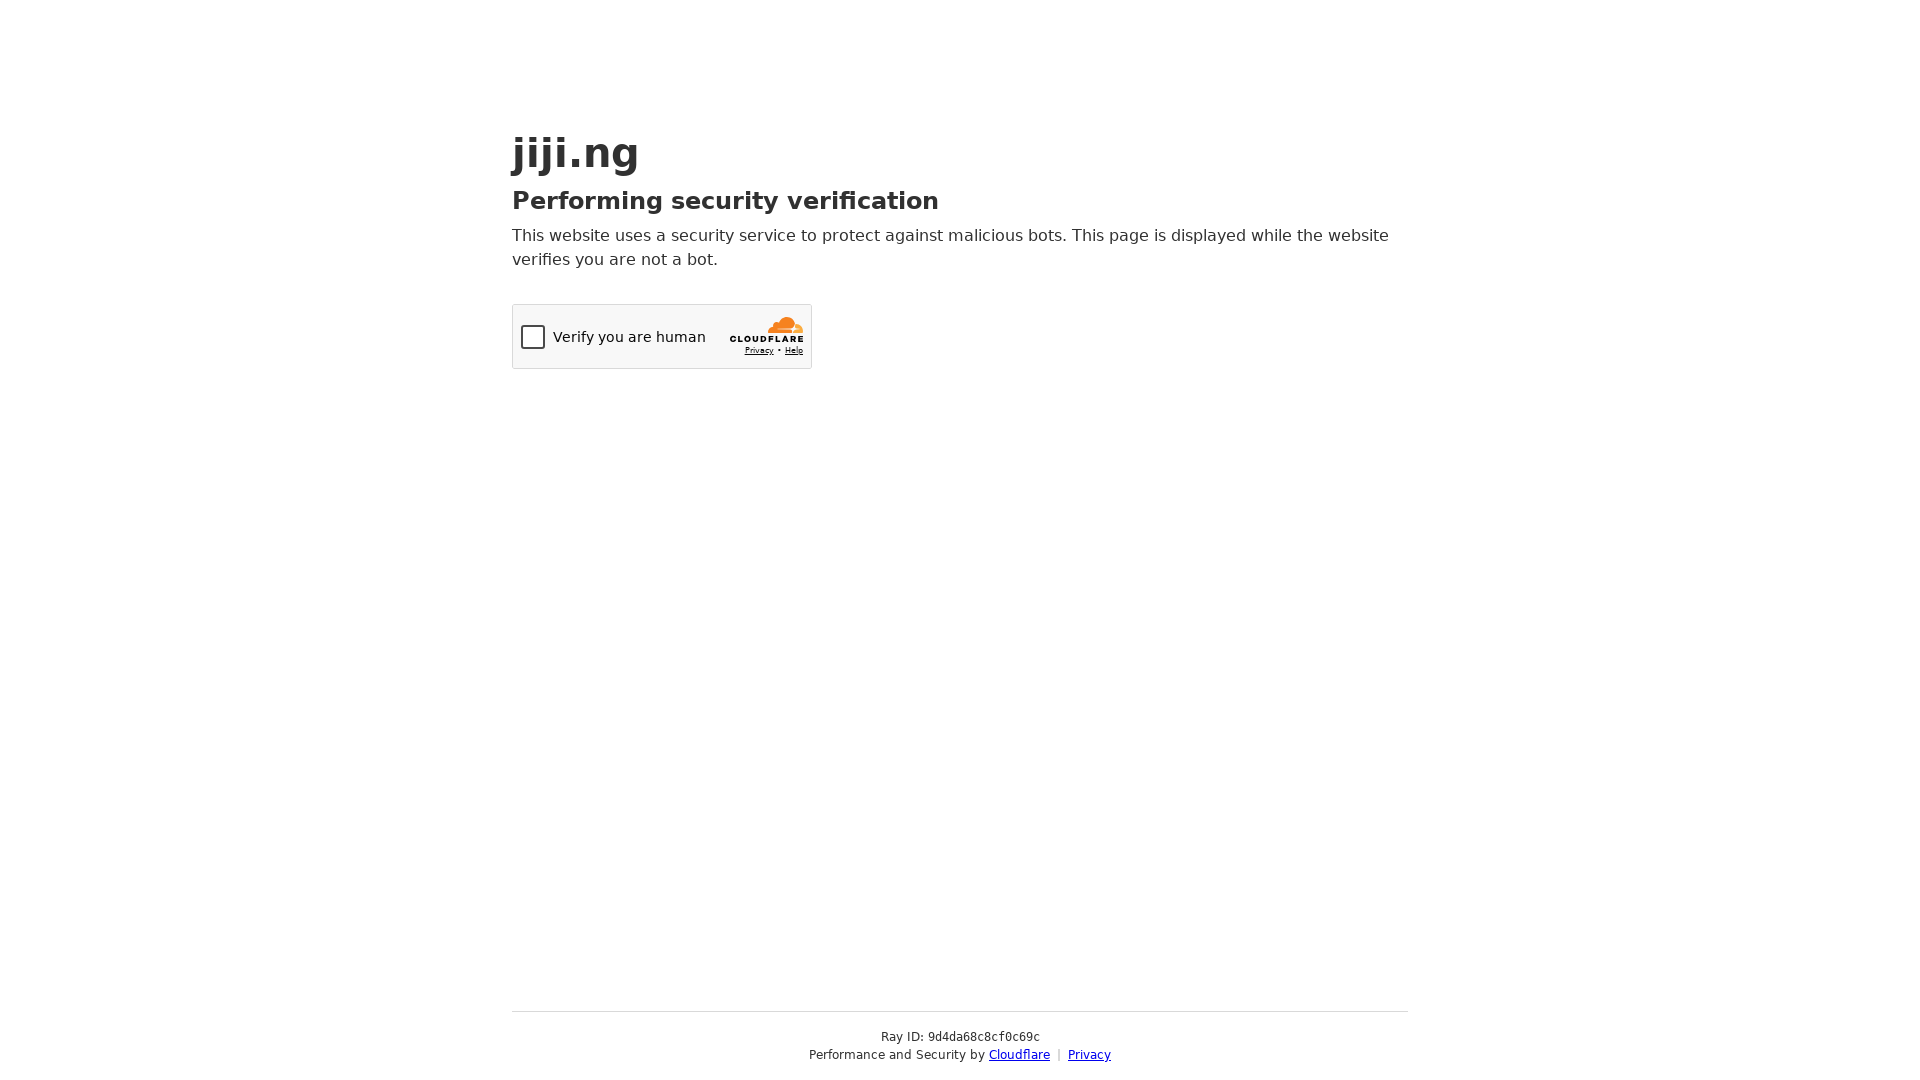

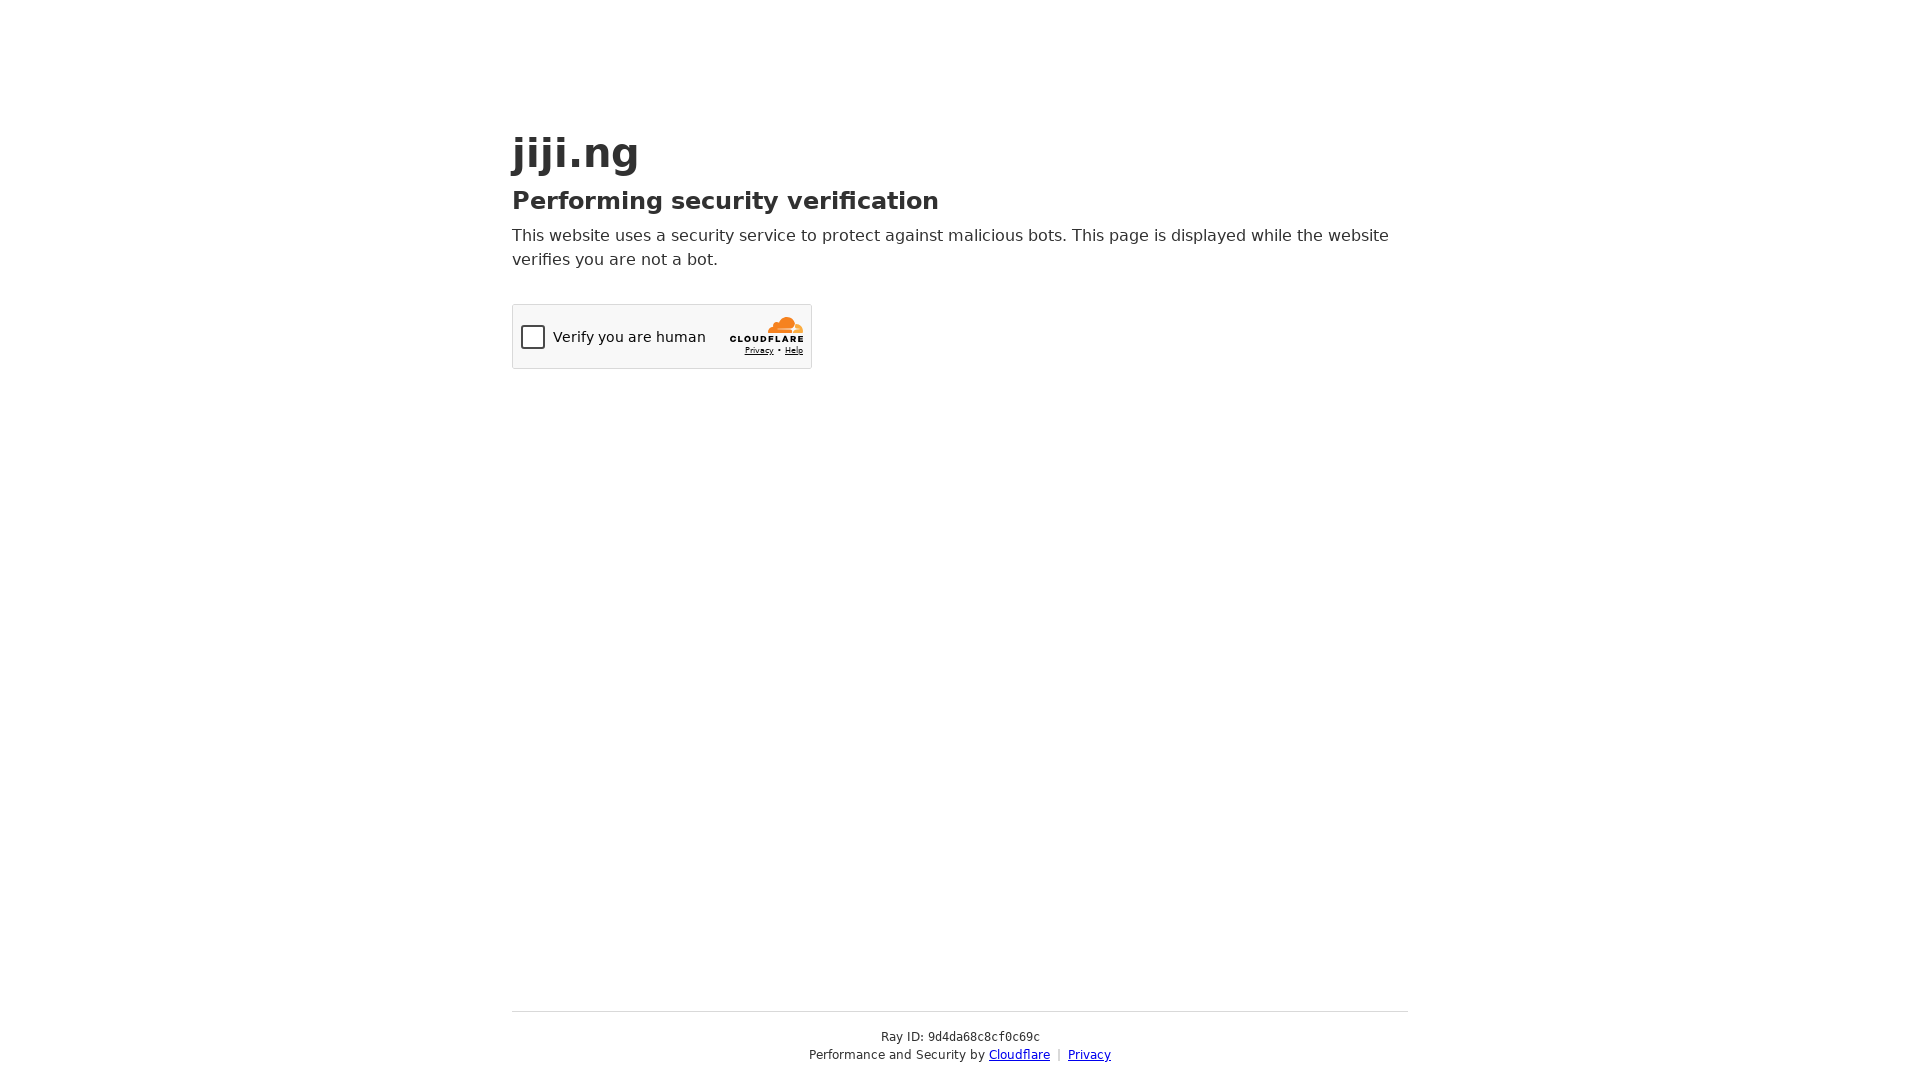